Tests radio button functionality on a practice website by selecting three different radio button options for console, city, and browser preferences.

Starting URL: https://www.leafground.com/radio.xhtml

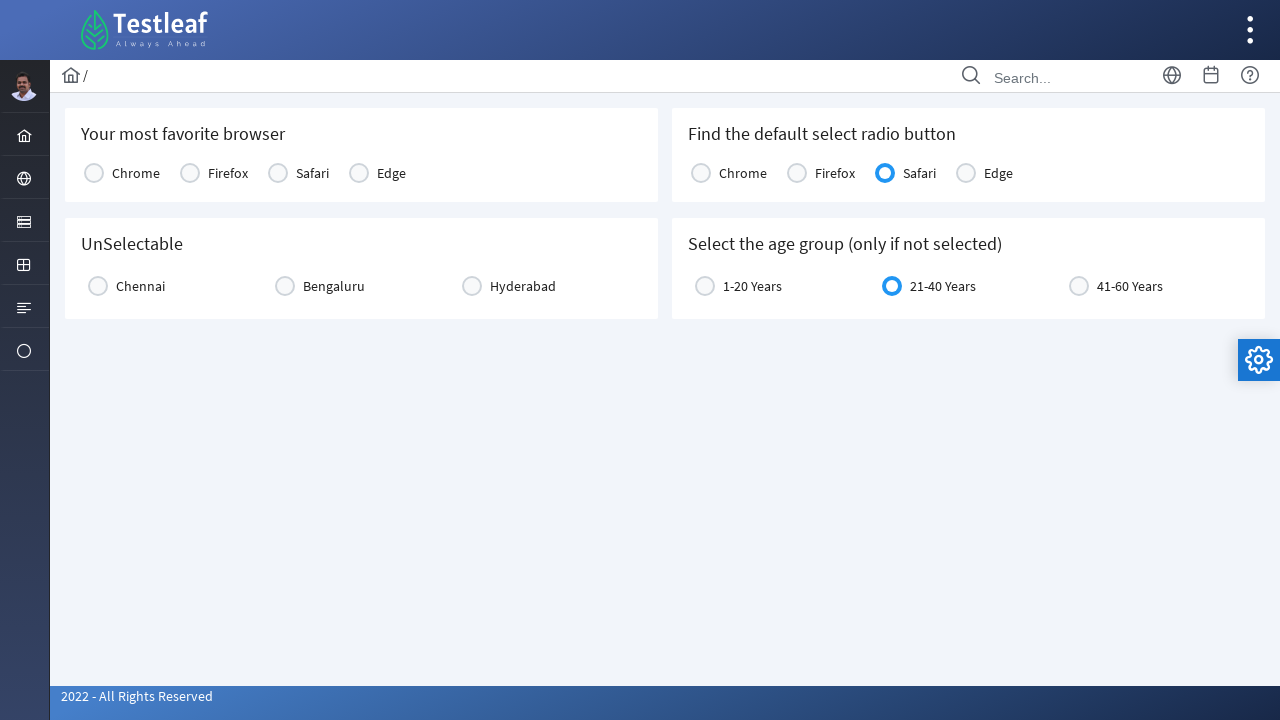

Selected first radio button option for console preference at (136, 173) on label[for*='console1:0'], label[for*='idt87:console1:0']
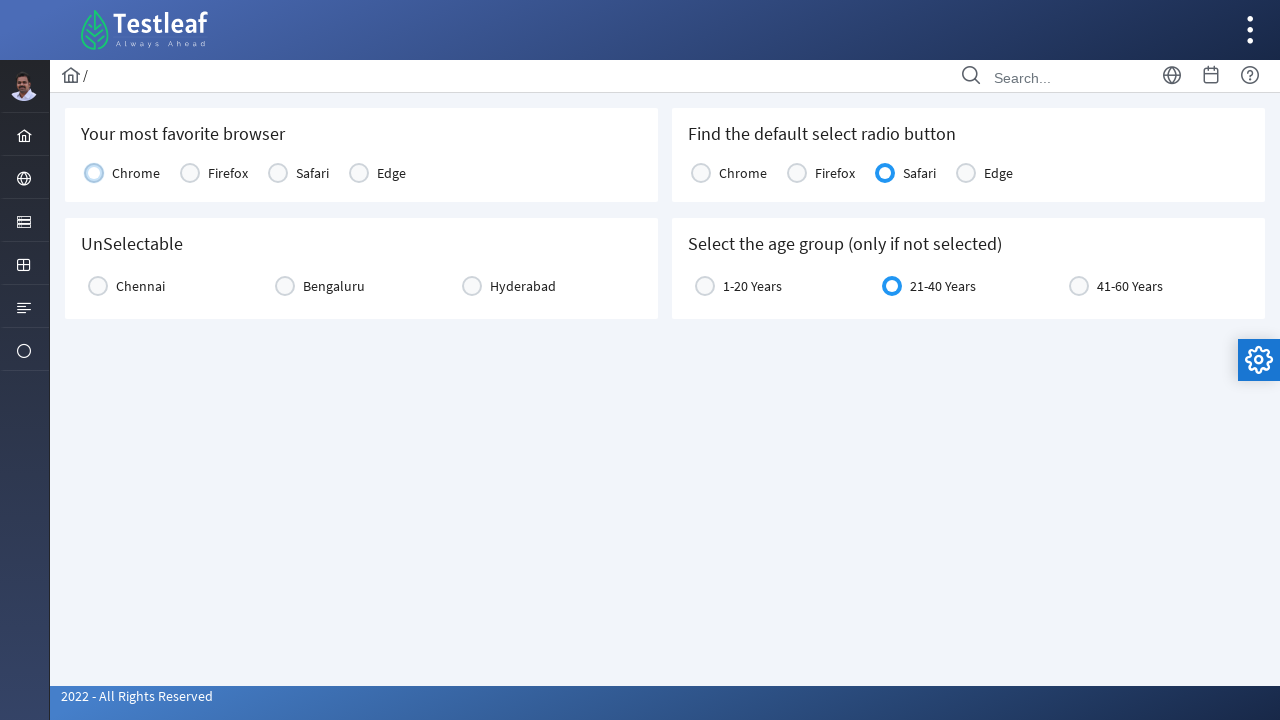

Selected second radio button option for city preference at (140, 286) on label[for*='city2:0'], label[for*='j_idt87:city2:0']
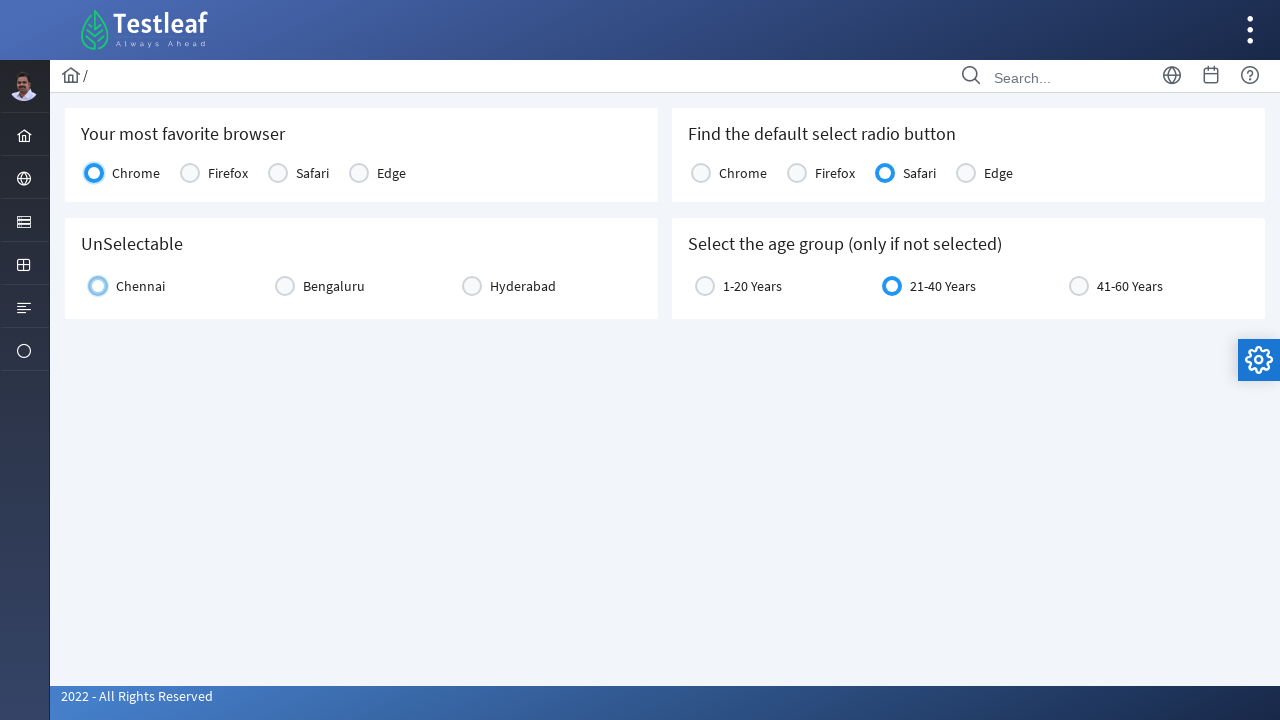

Selected Chrome radio button for browser preference at (743, 173) on label:text('Chrome') >> nth=1
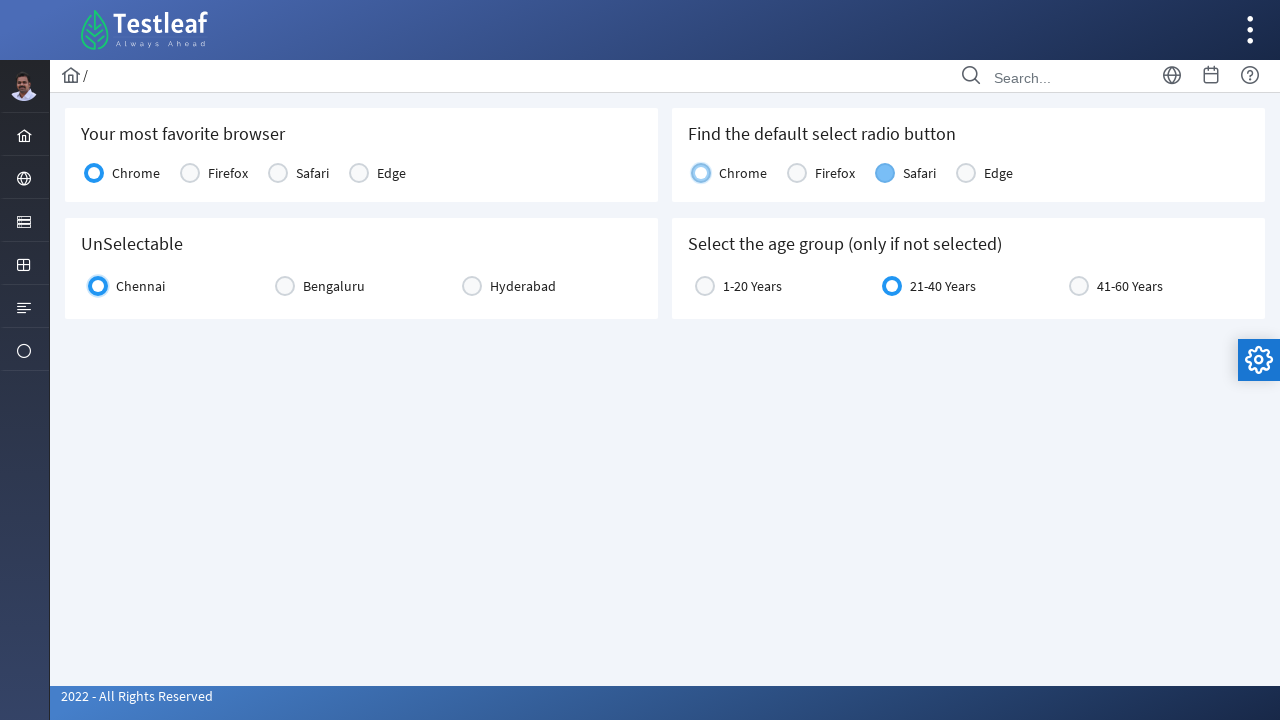

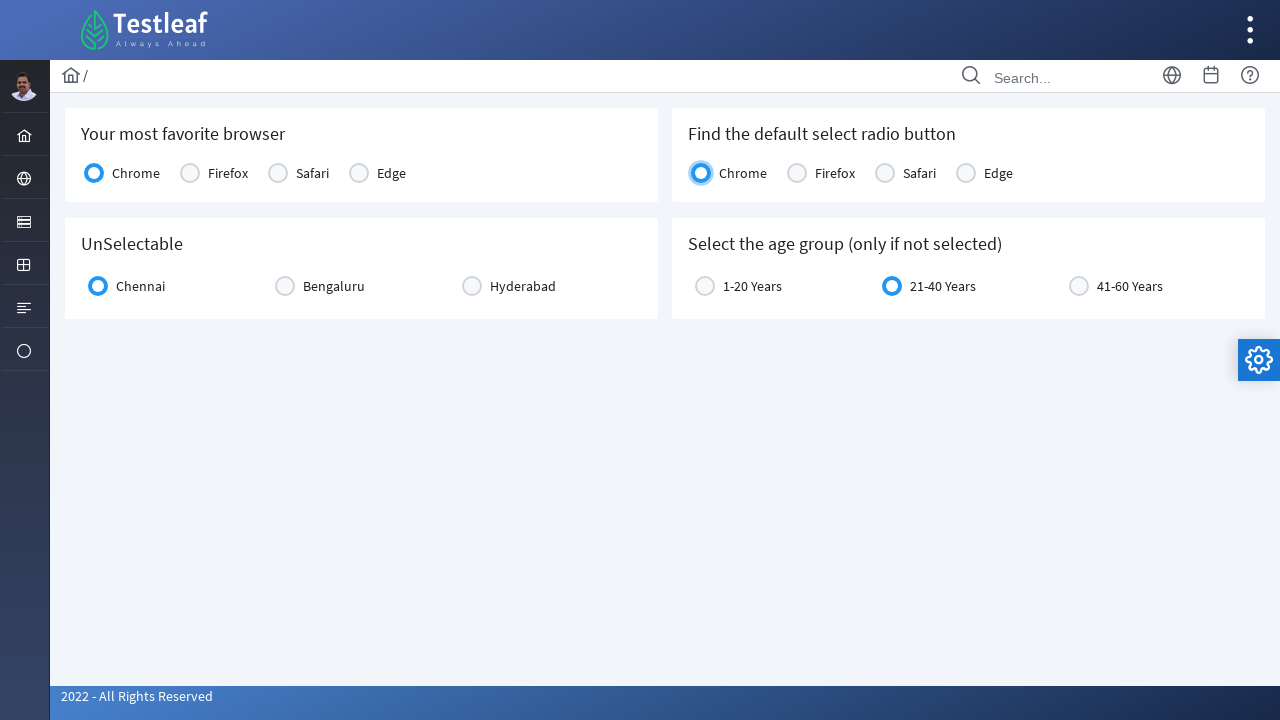